Verifies that the mandatory fields validation message element exists on the page.

Starting URL: https://optoutccpa.com/

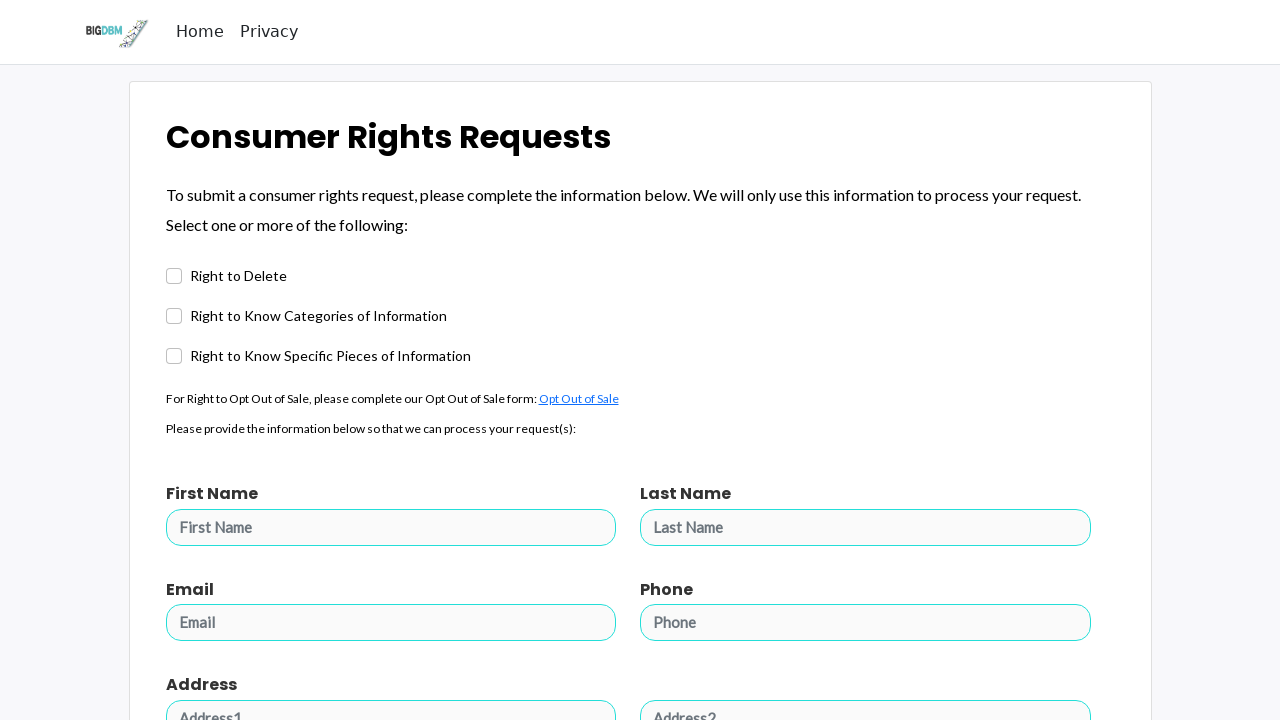

Waited for mandatory fields validation message element (#validationForSubmit) to be attached to the page
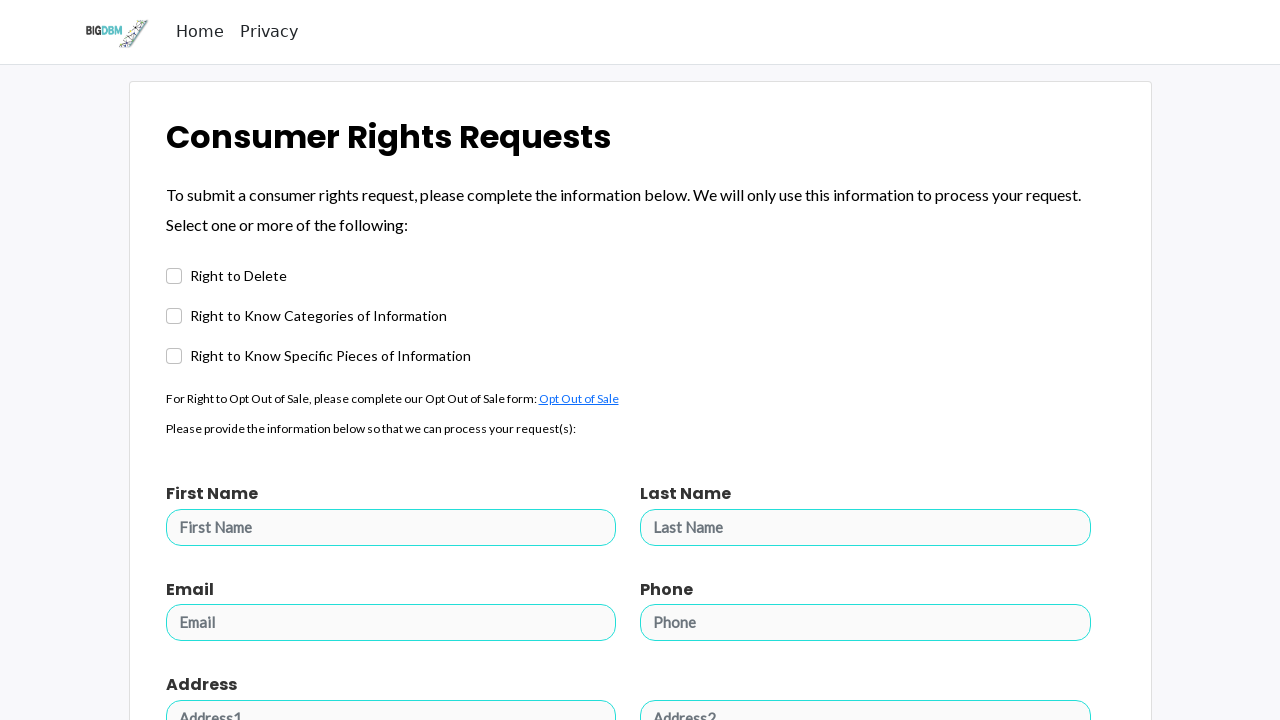

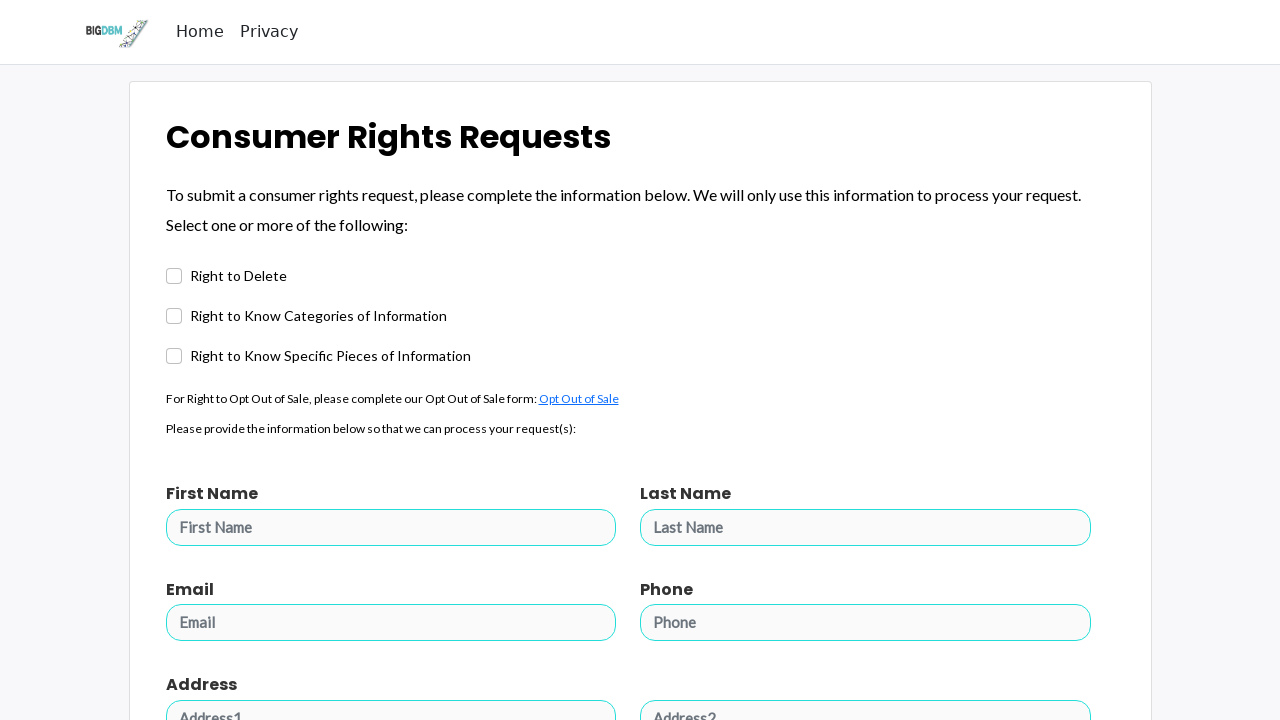